Tests JavaScript alert handling including alert box, confirm box, and prompt box interactions

Starting URL: https://the-internet.herokuapp.com/javascript_alerts

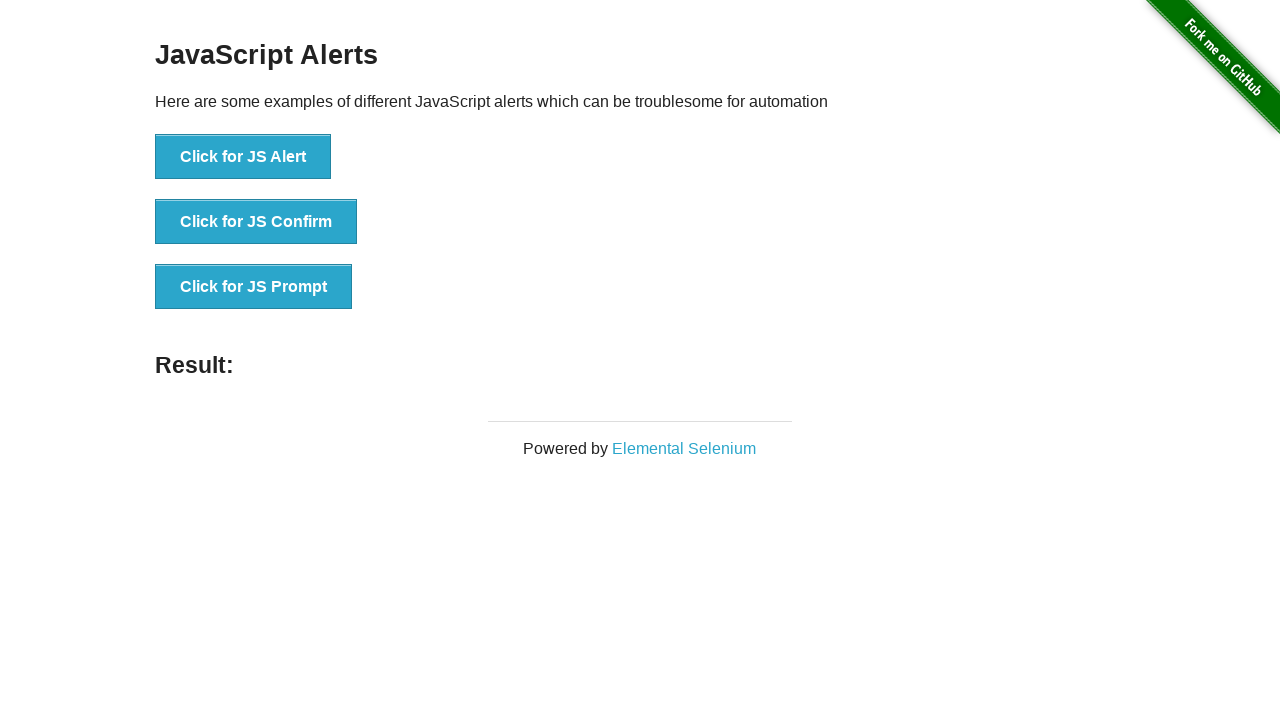

Clicked button to trigger JavaScript alert box at (243, 157) on xpath=//*[@id="content"]/div/ul/li[1]/button
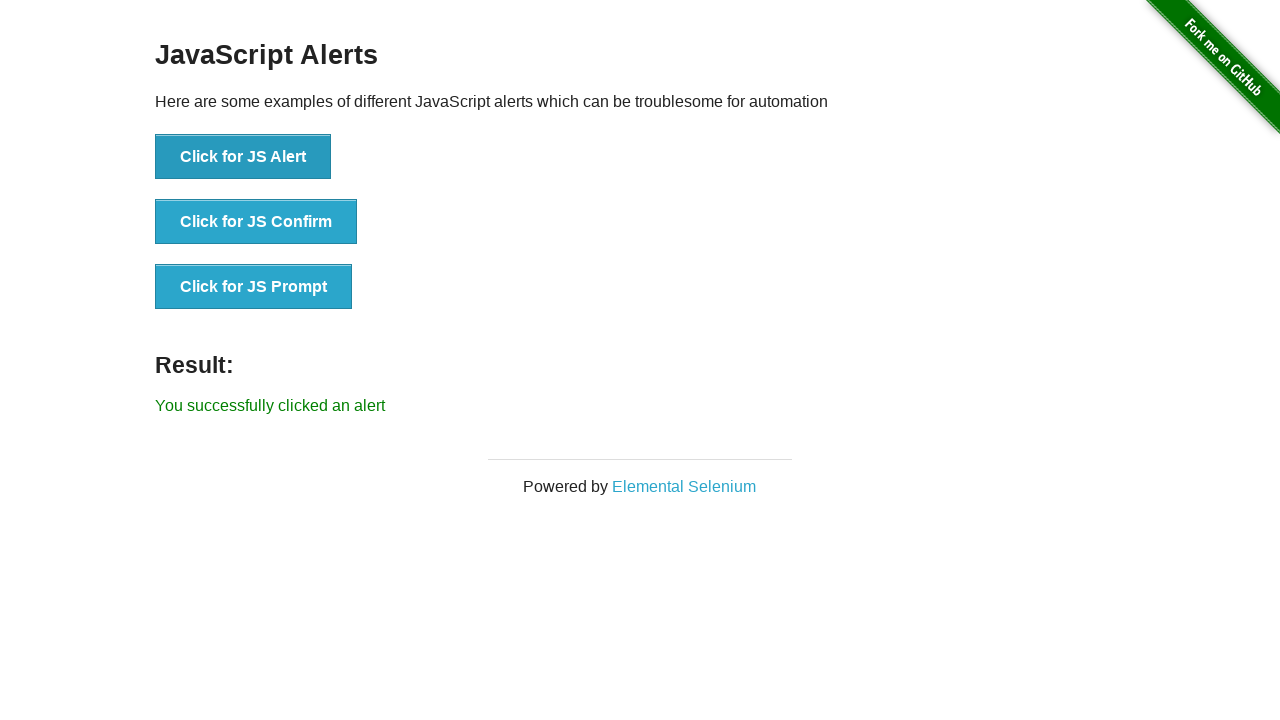

Alert box accepted
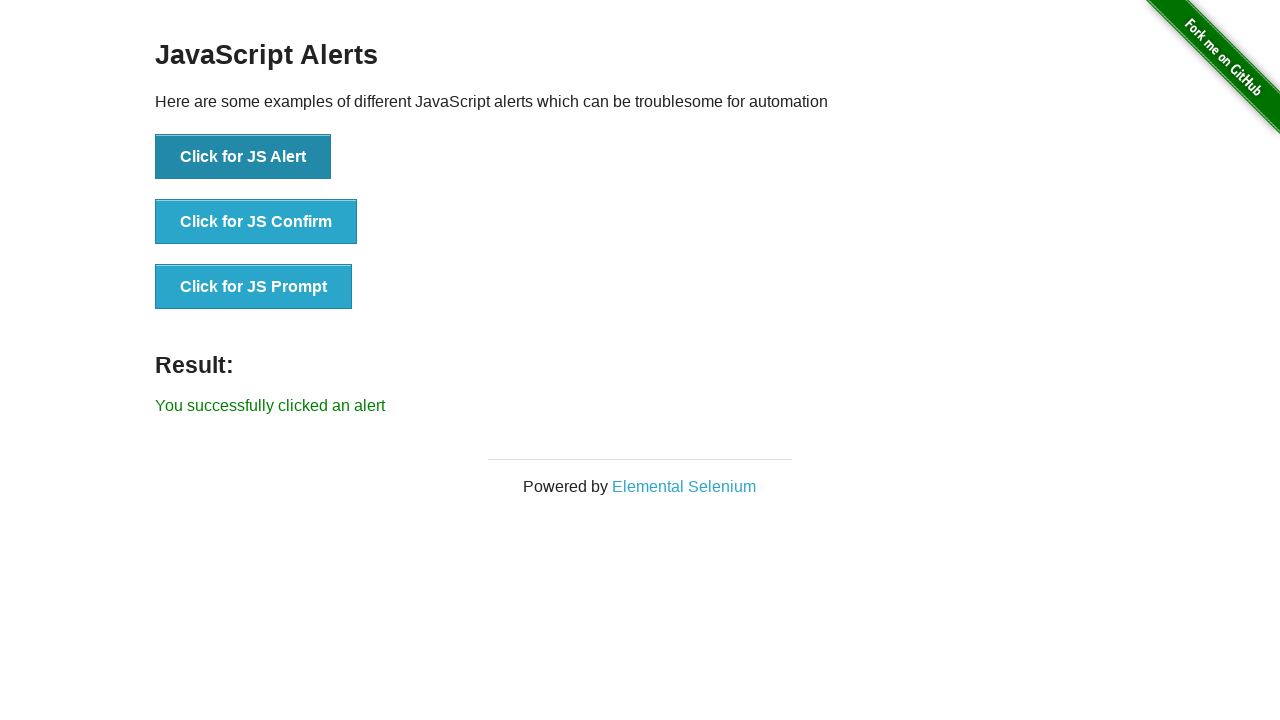

Clicked button to trigger JavaScript confirm box at (256, 222) on xpath=//*[@id="content"]/div/ul/li[2]/button
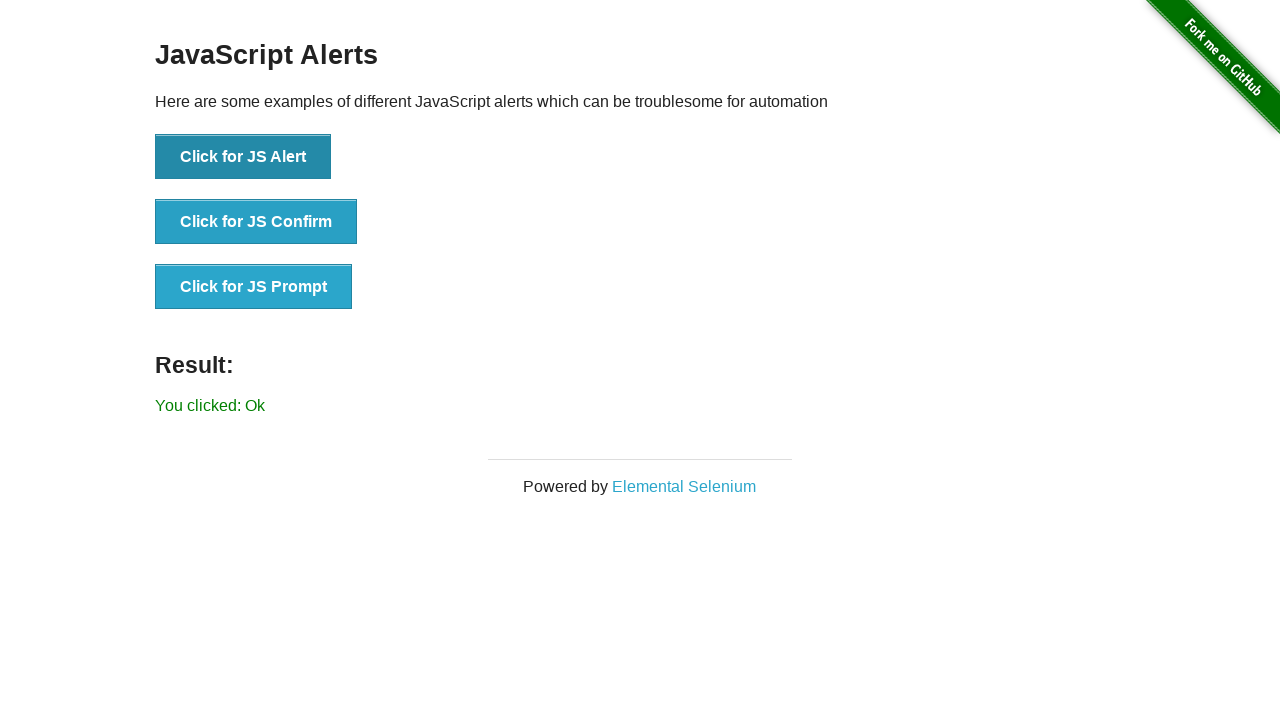

Confirm box dismissed
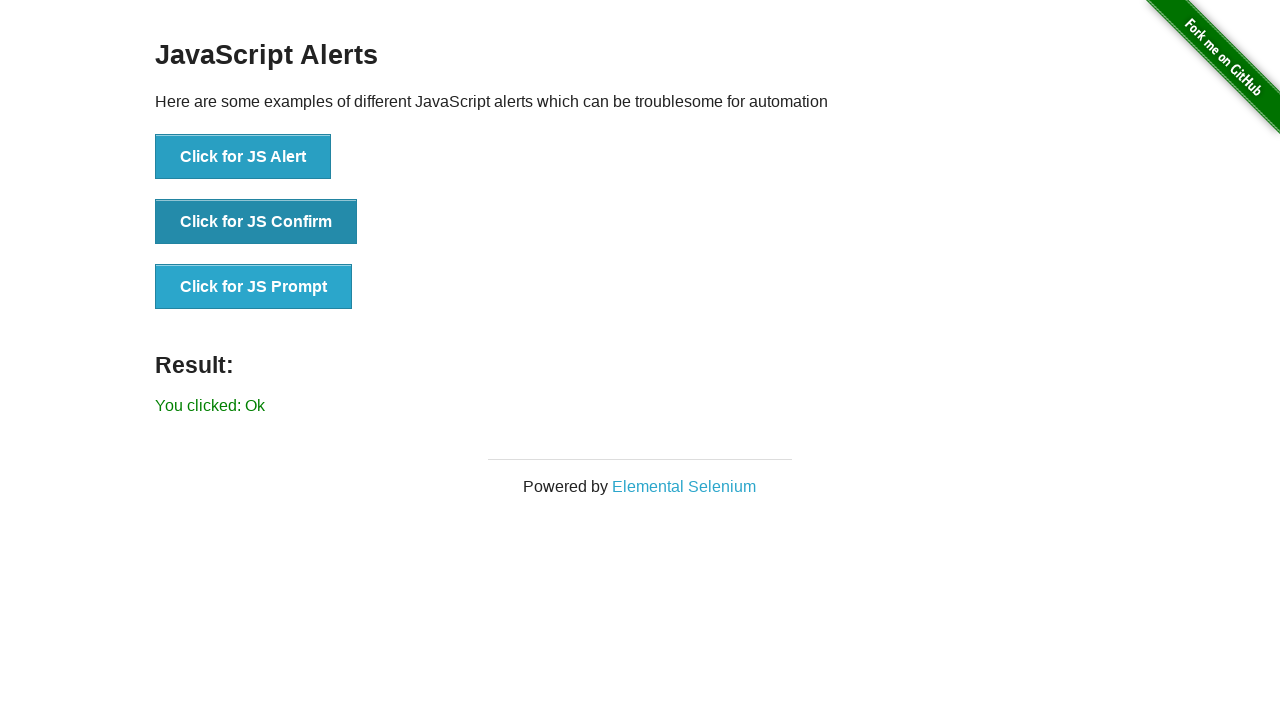

Clicked button to trigger JavaScript prompt box at (254, 287) on xpath=//*[@id="content"]/div/ul/li[3]/button
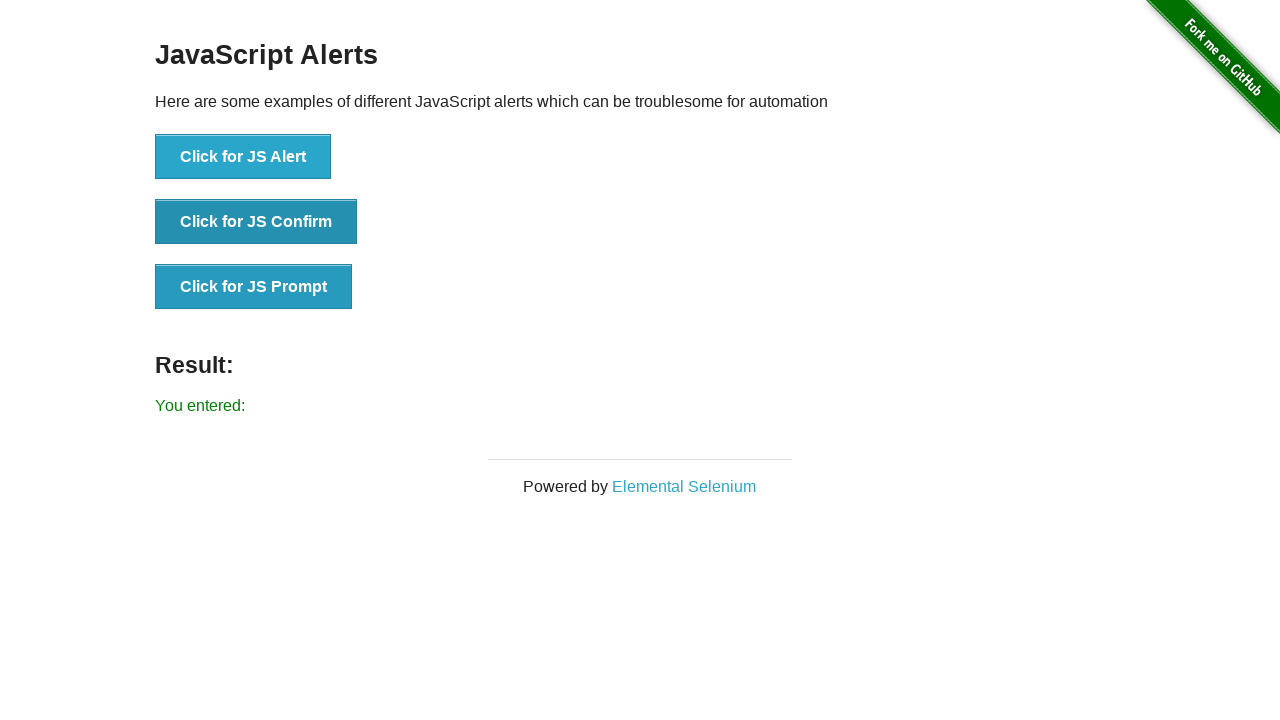

Prompt box accepted with text 'Radhu'
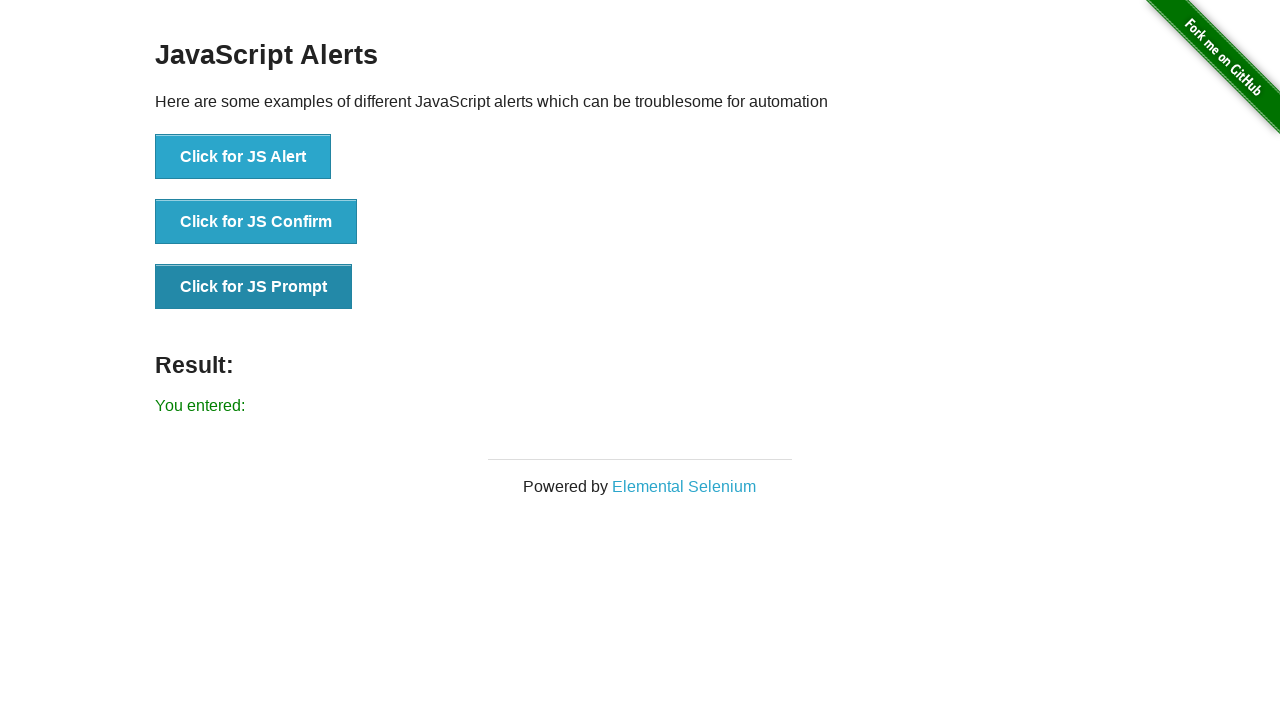

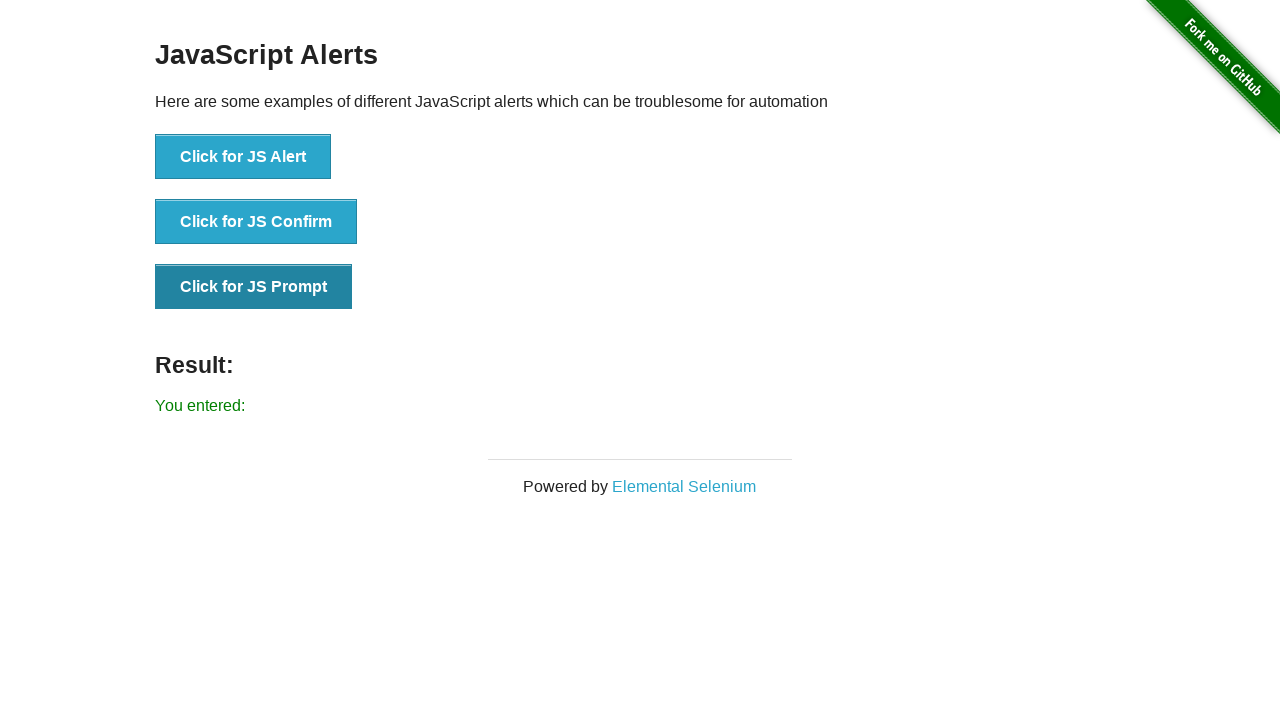